Tests drag and drop functionality by dragging an element horizontally by a specific offset

Starting URL: https://www.leafground.com/drag.xhtml

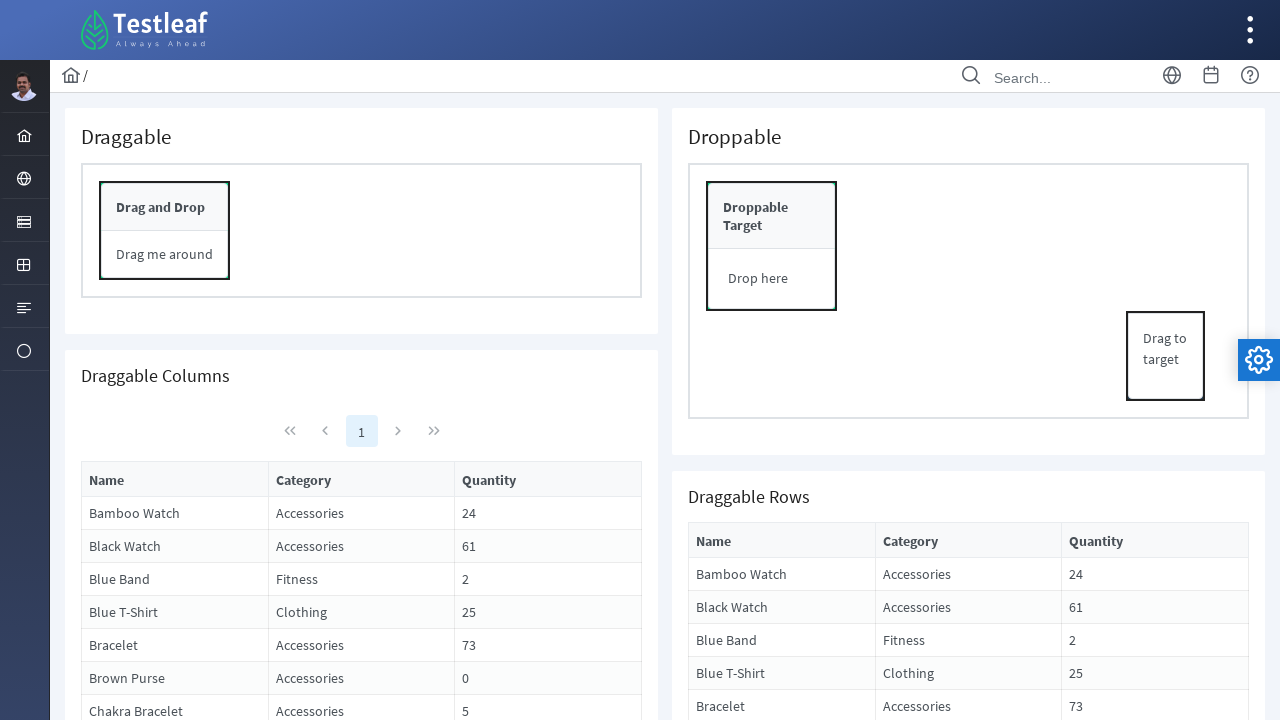

Located draggable element with xpath
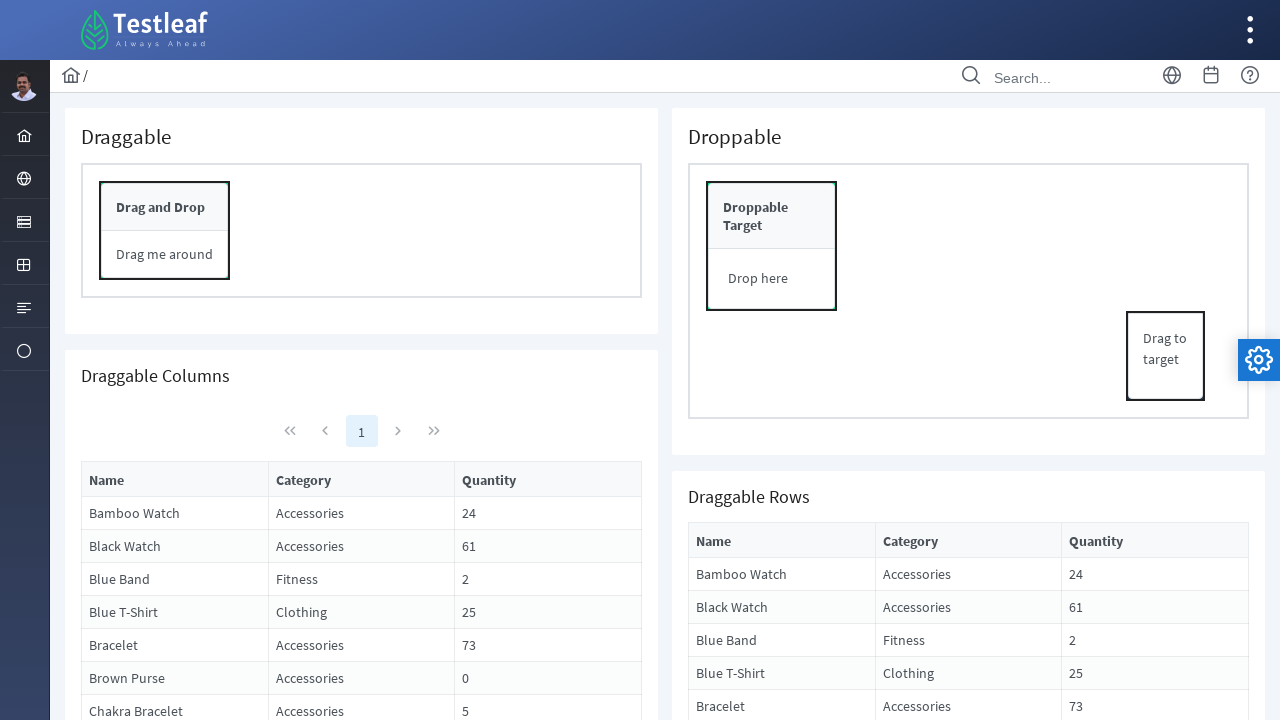

Retrieved bounding box of draggable element
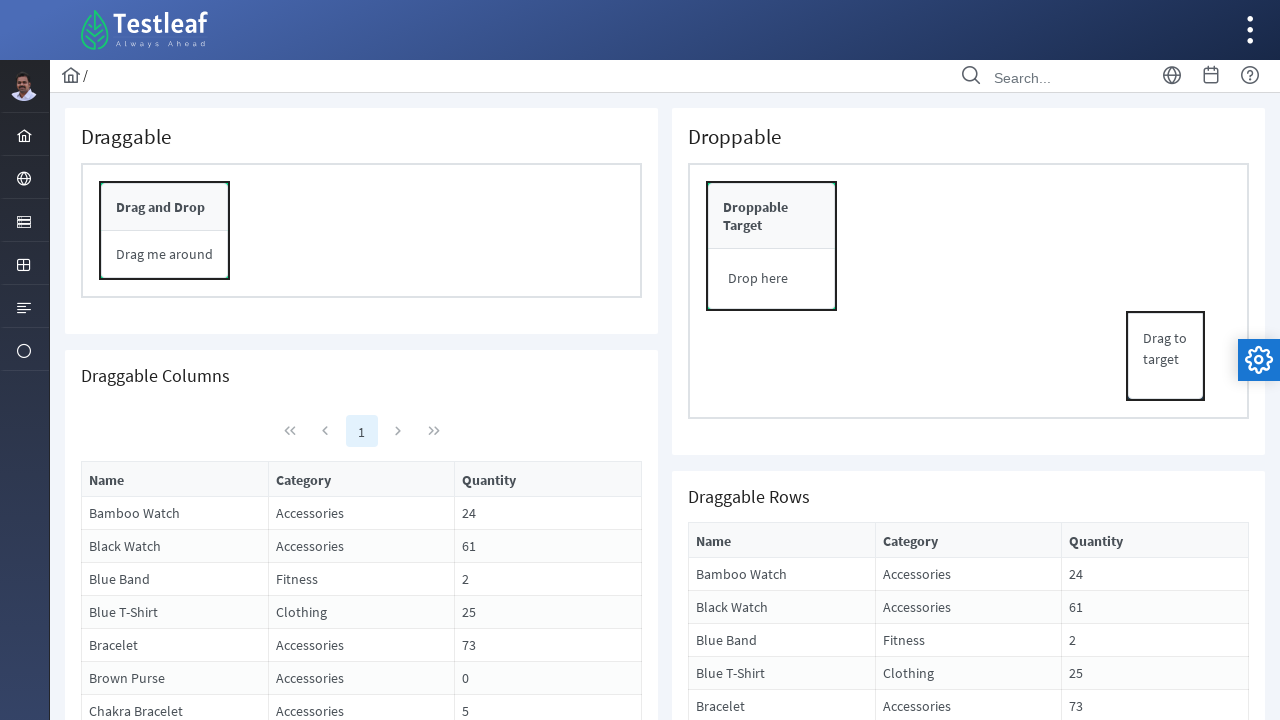

Moved mouse to center of draggable element at (165, 207)
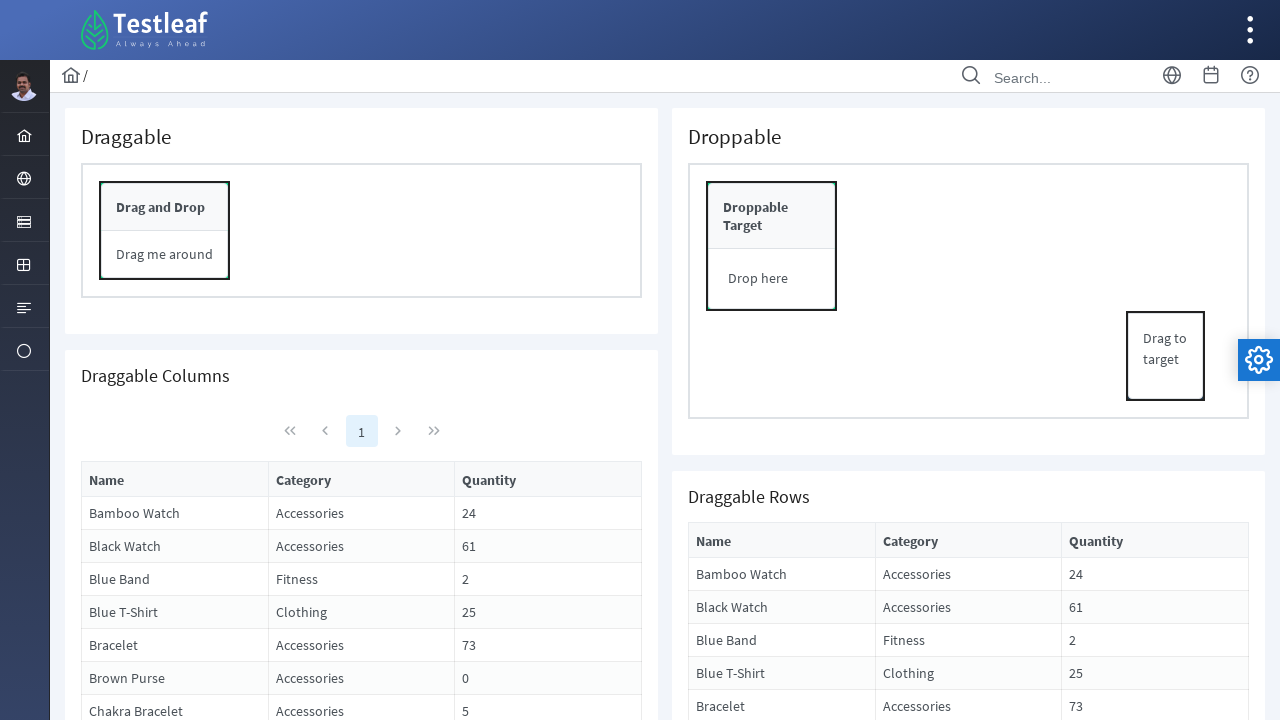

Pressed mouse button down to start drag at (165, 207)
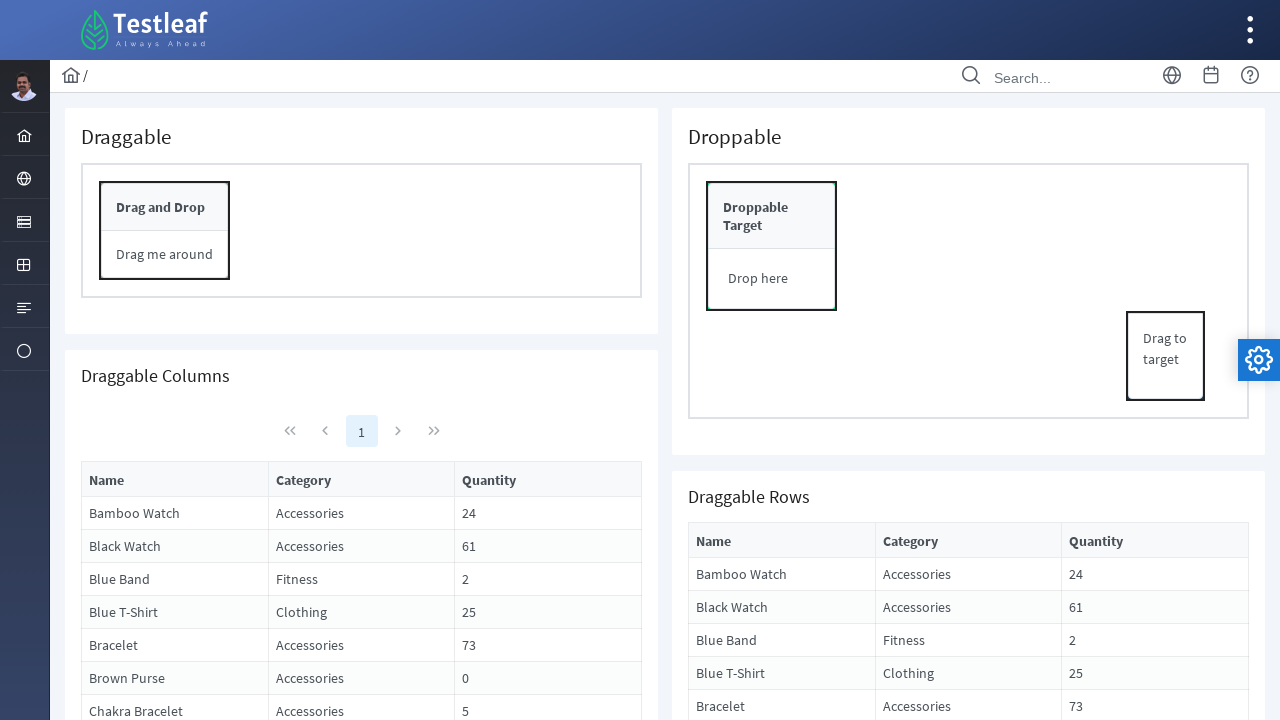

Dragged element 420px horizontally to the right at (585, 207)
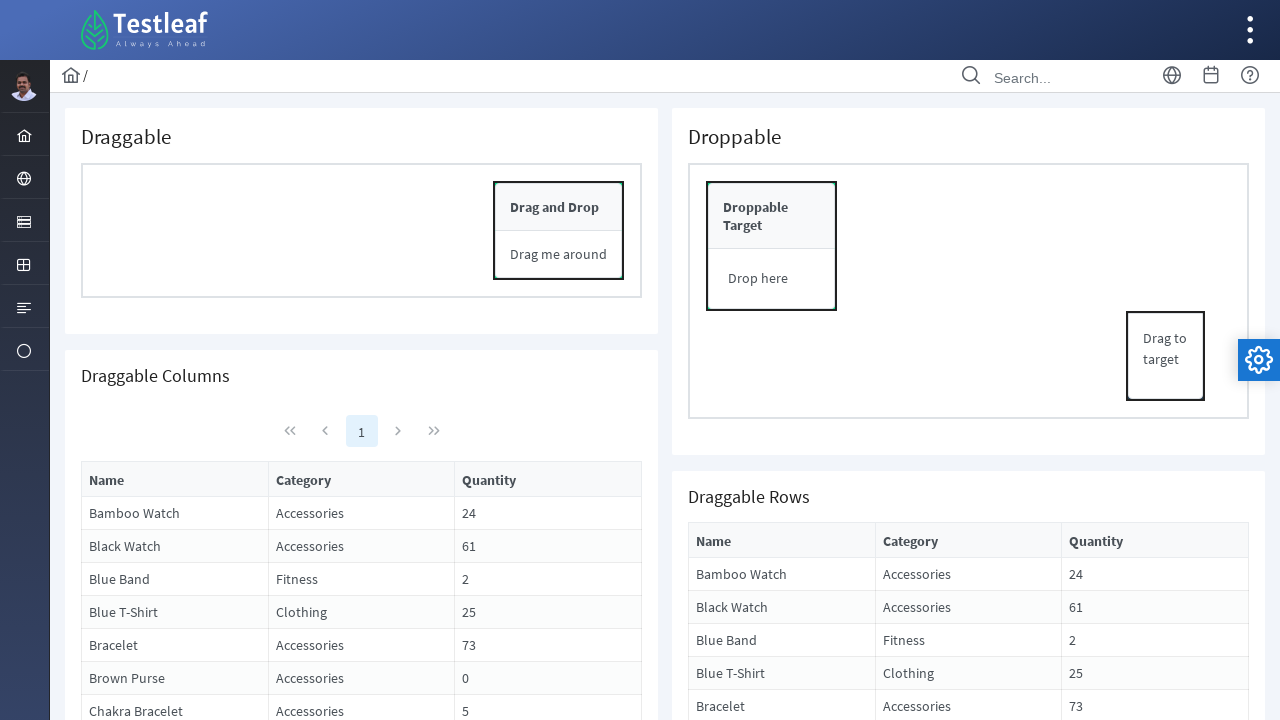

Released mouse button to complete drag and drop at (585, 207)
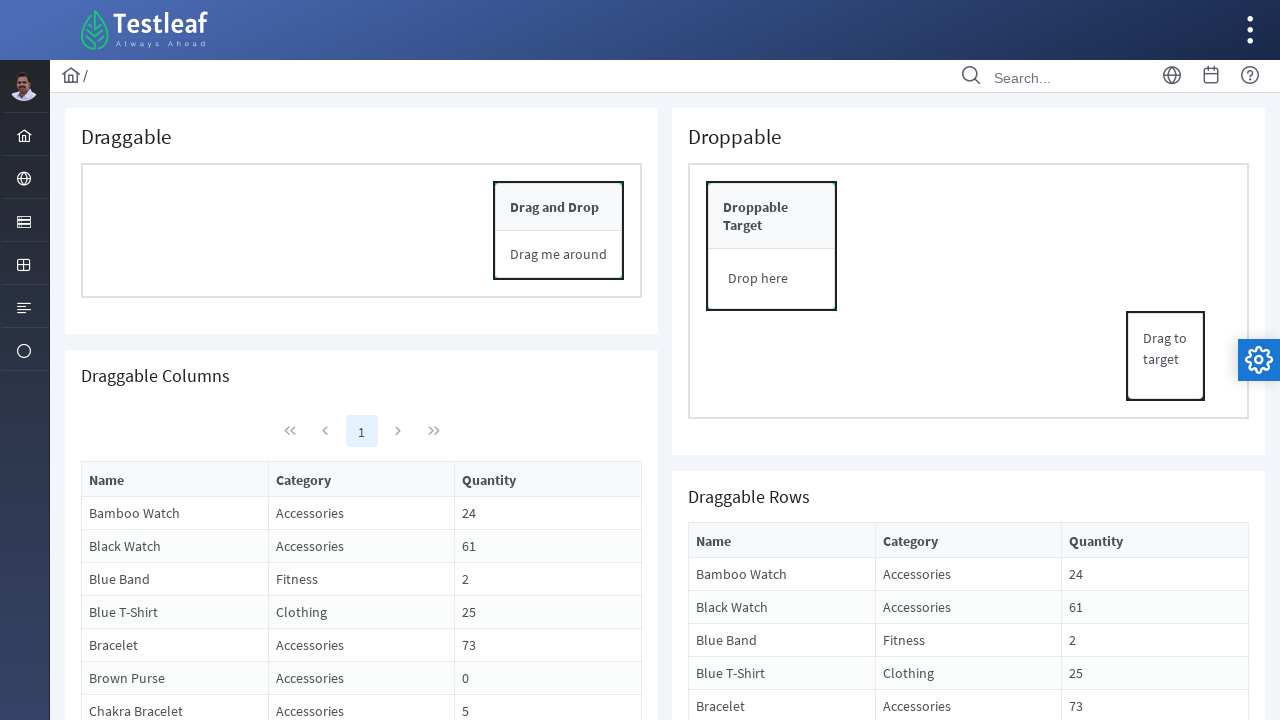

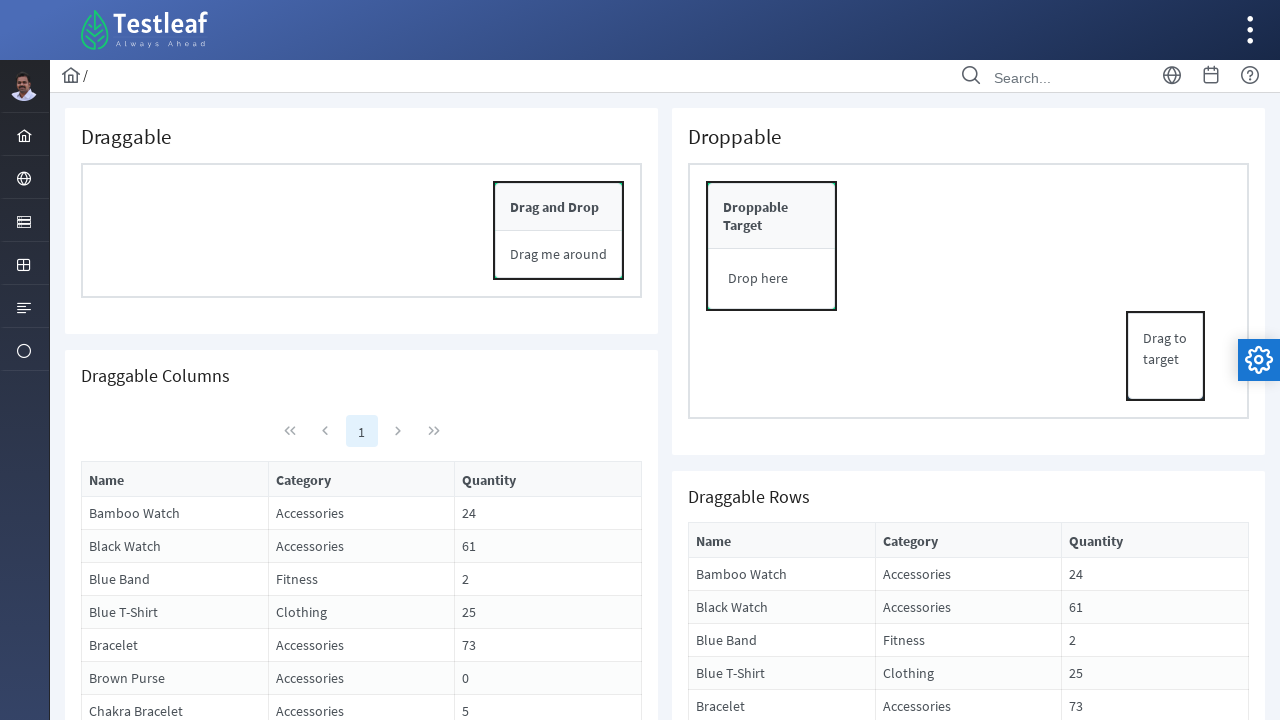